Tests clicking a button identified by its class attribute on the UI Testing Playground class attribute challenge page

Starting URL: http://uitestingplayground.com/classattr

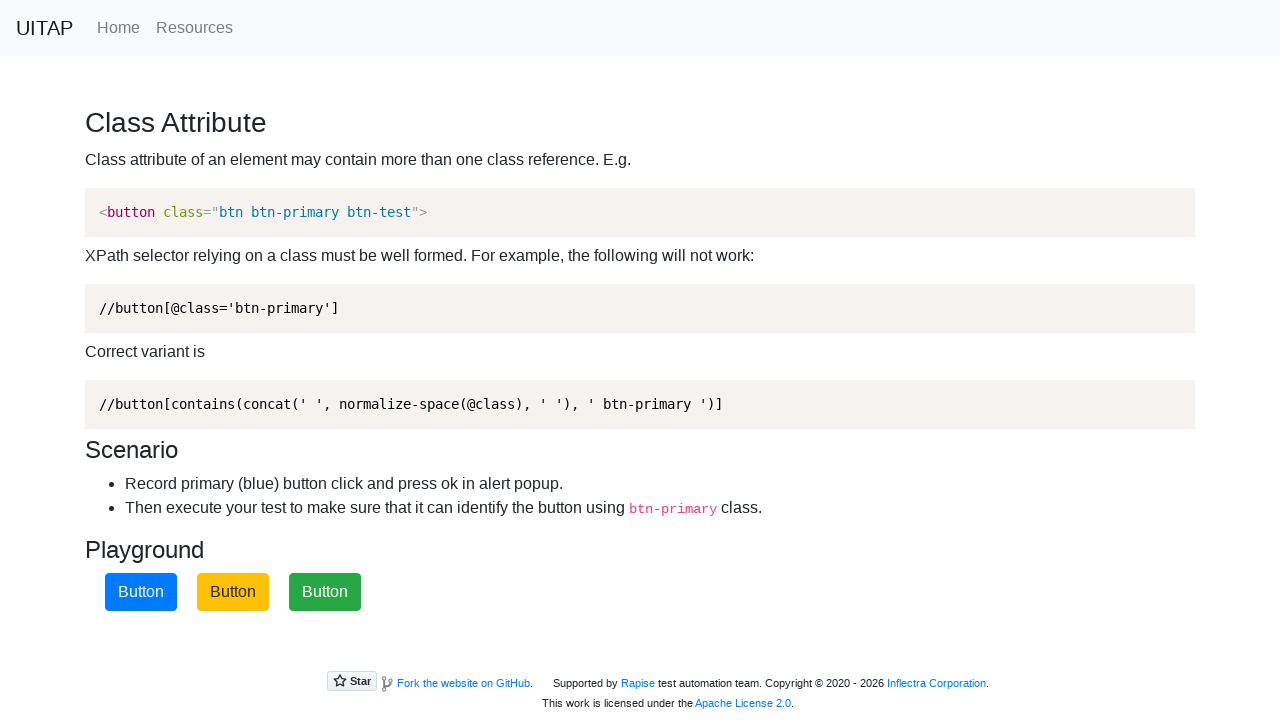

Navigated to class attribute challenge page
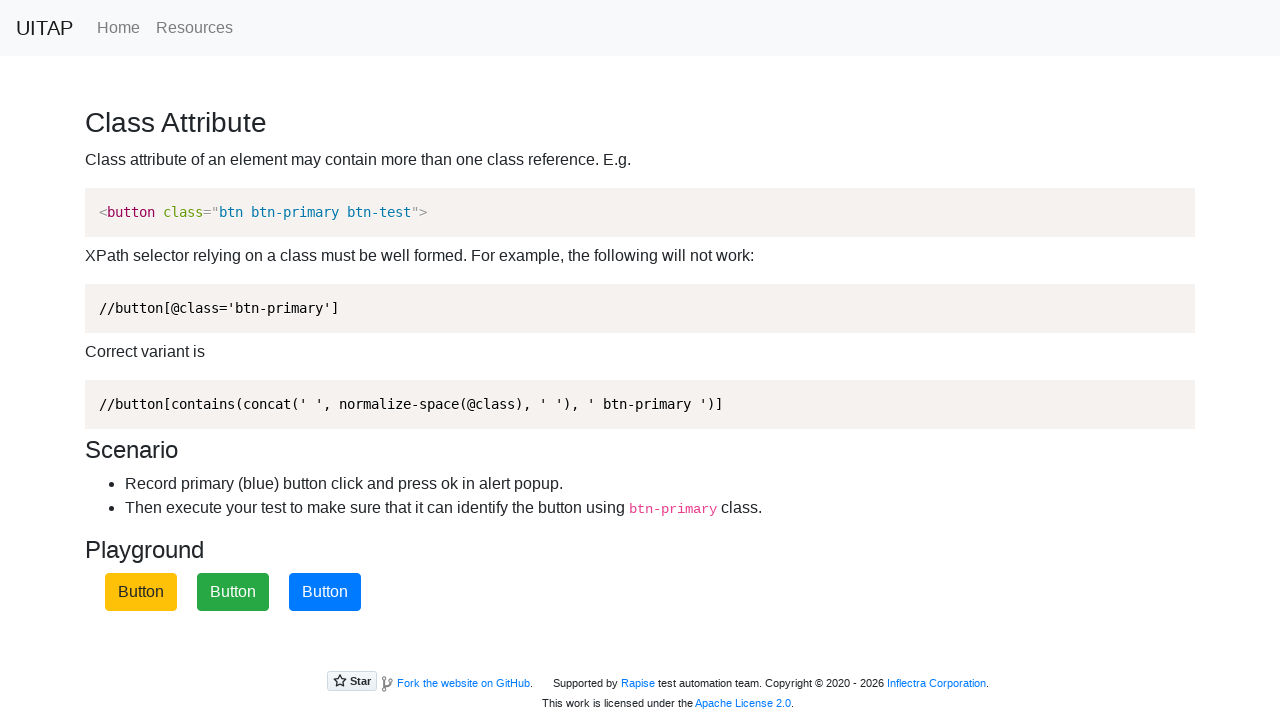

Pressed Enter on the blue primary button identified by class attribute on //button[contains(@class, "btn-primary")]
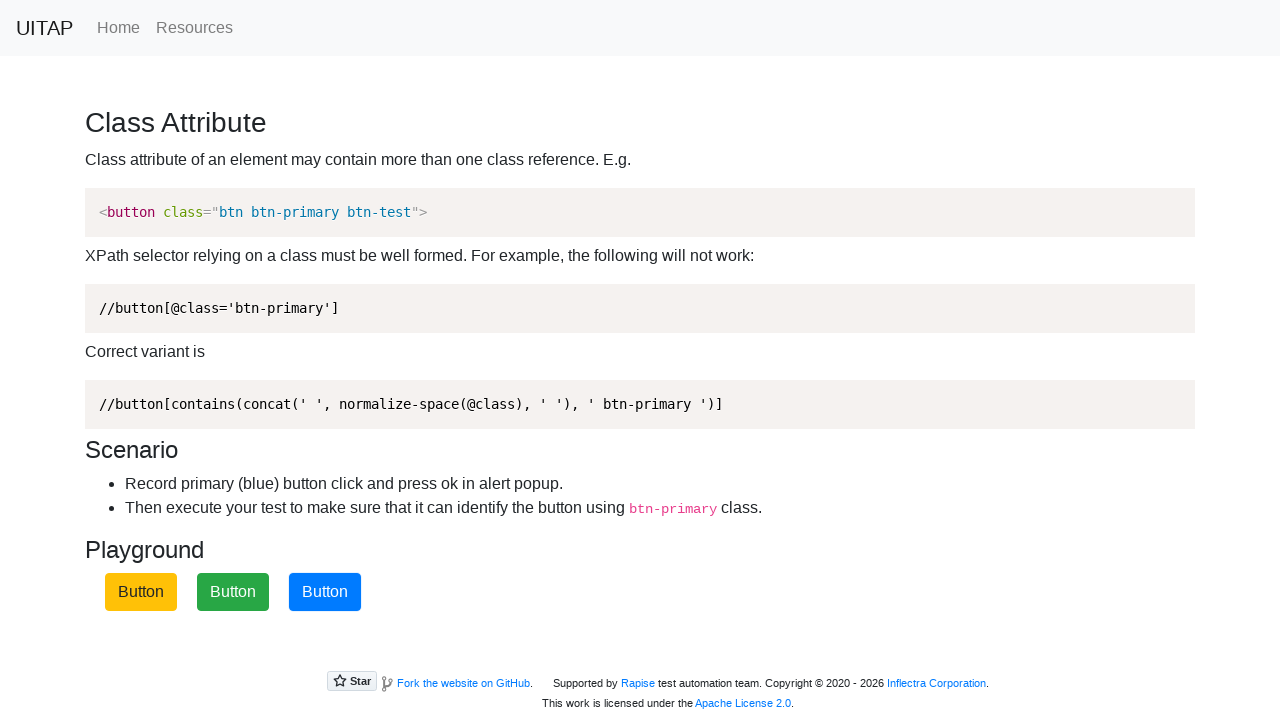

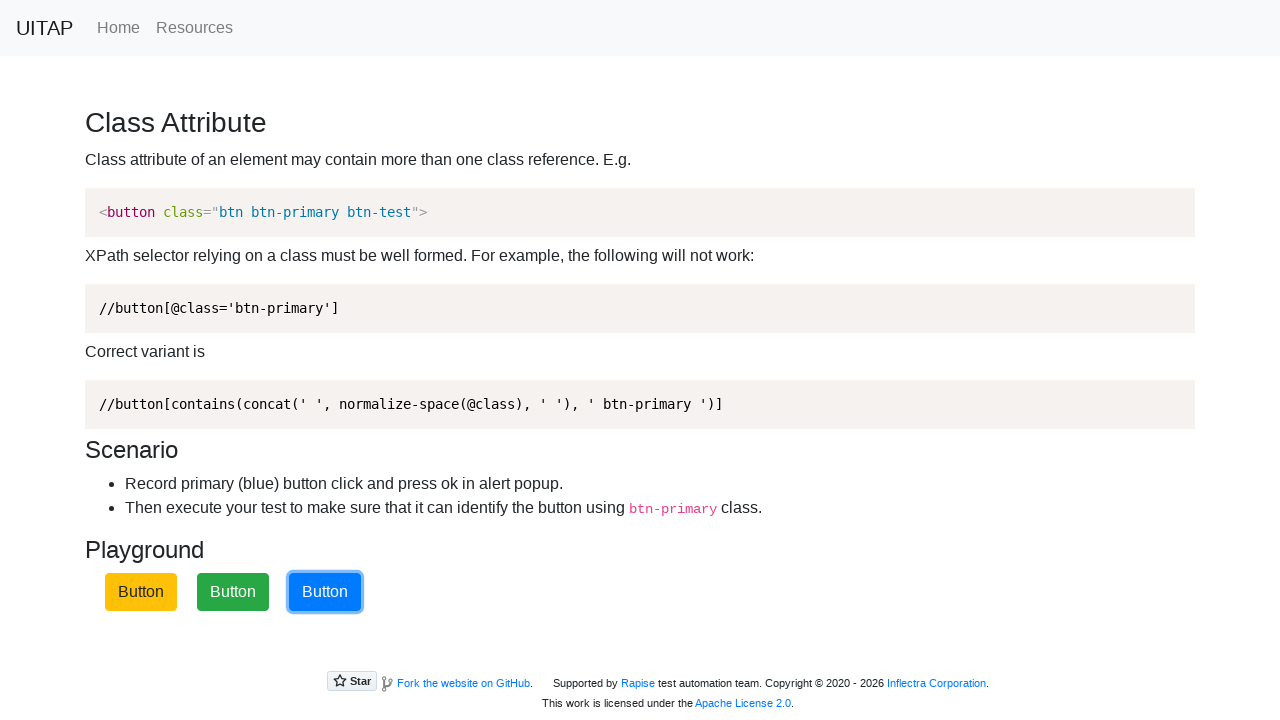